Tests that the todo counter displays the correct number of items as todos are added

Starting URL: https://demo.playwright.dev/todomvc

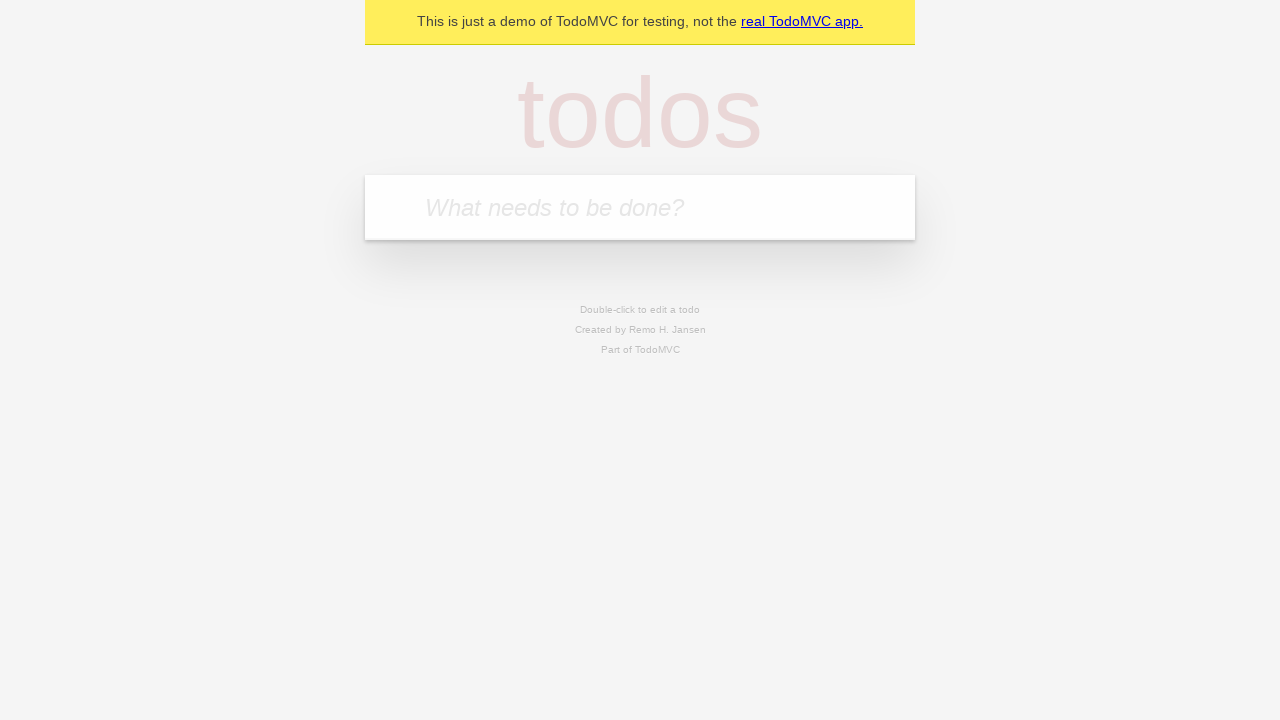

Filled todo input with 'buy some cheese' on internal:attr=[placeholder="What needs to be done?"i]
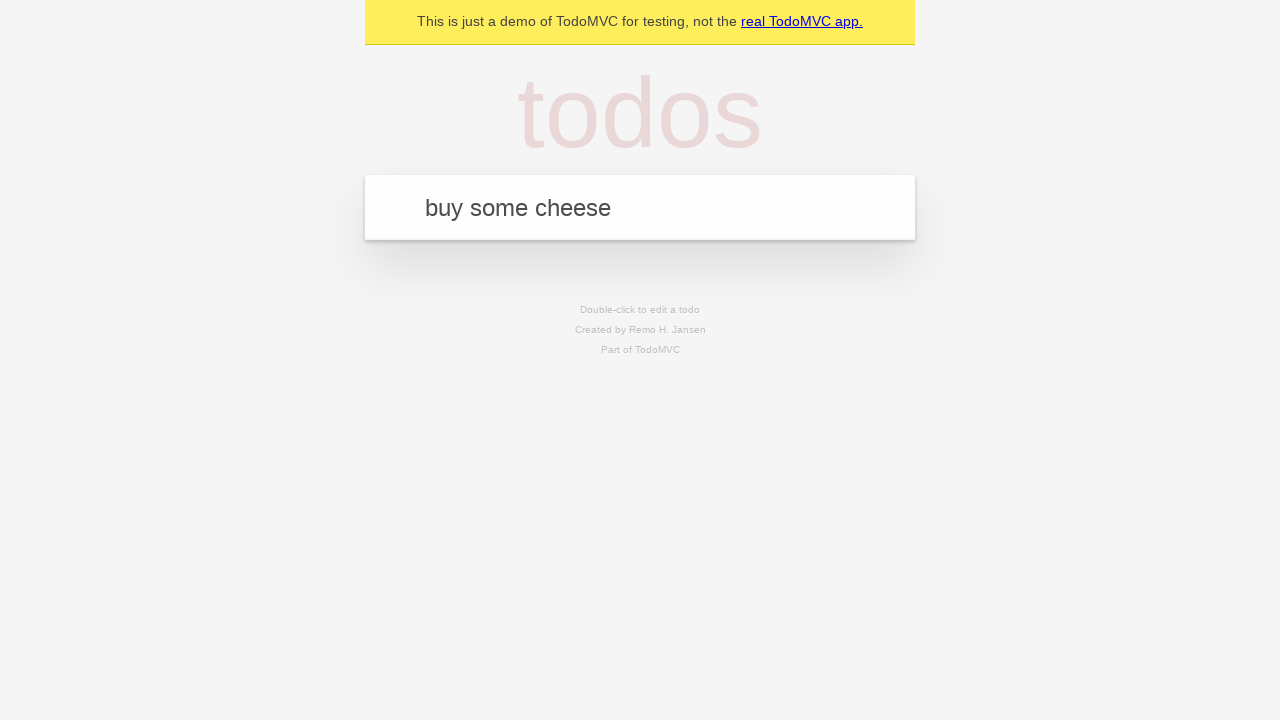

Pressed Enter to add first todo item on internal:attr=[placeholder="What needs to be done?"i]
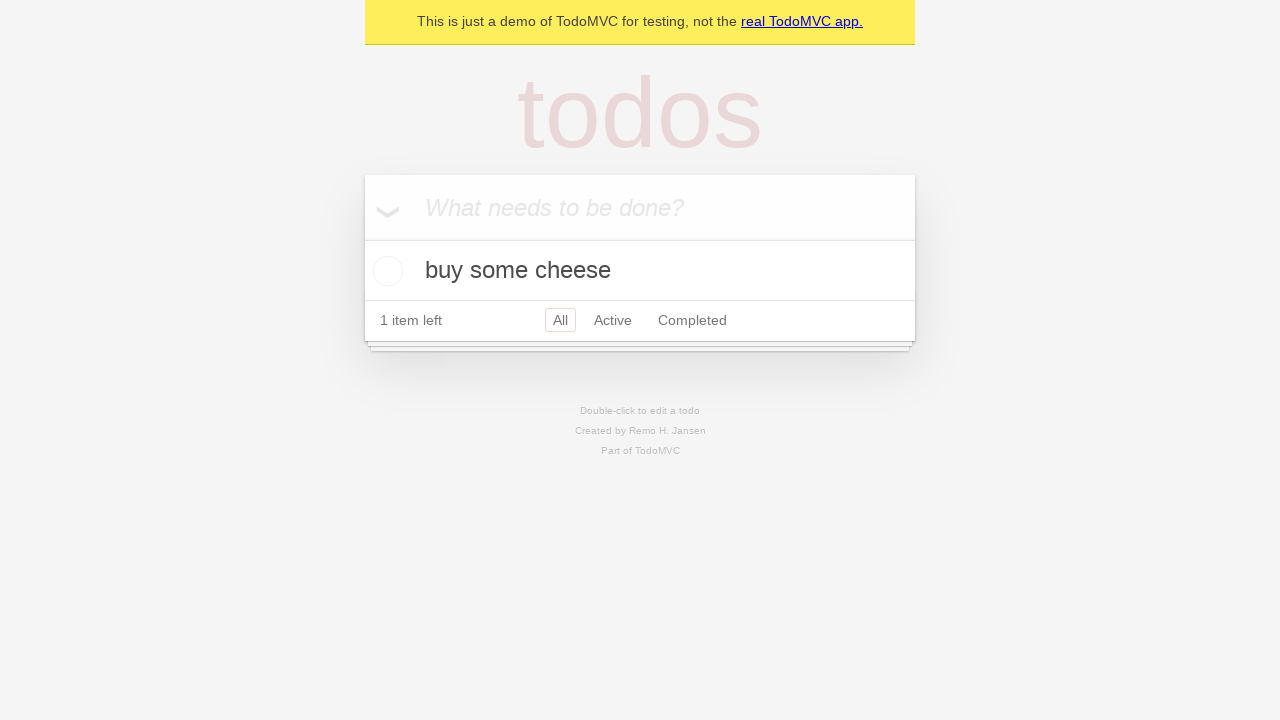

Todo counter element is visible showing 1 item
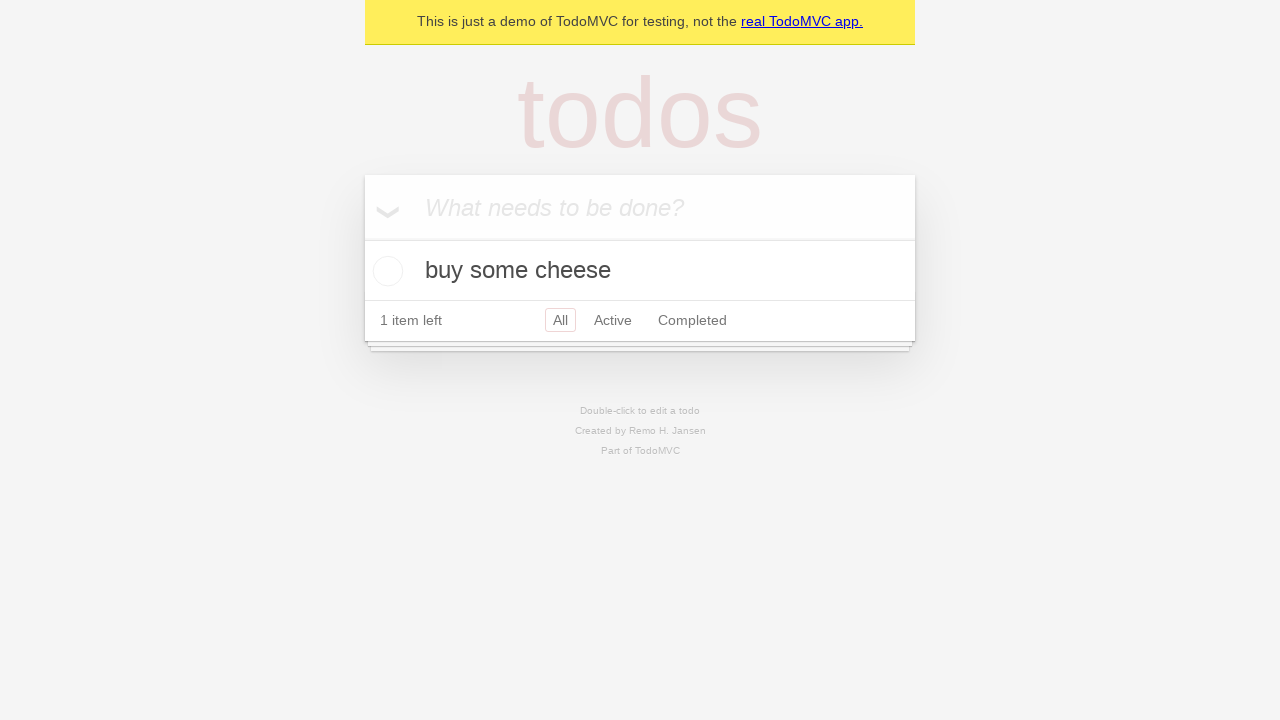

Filled todo input with 'feed the cat' on internal:attr=[placeholder="What needs to be done?"i]
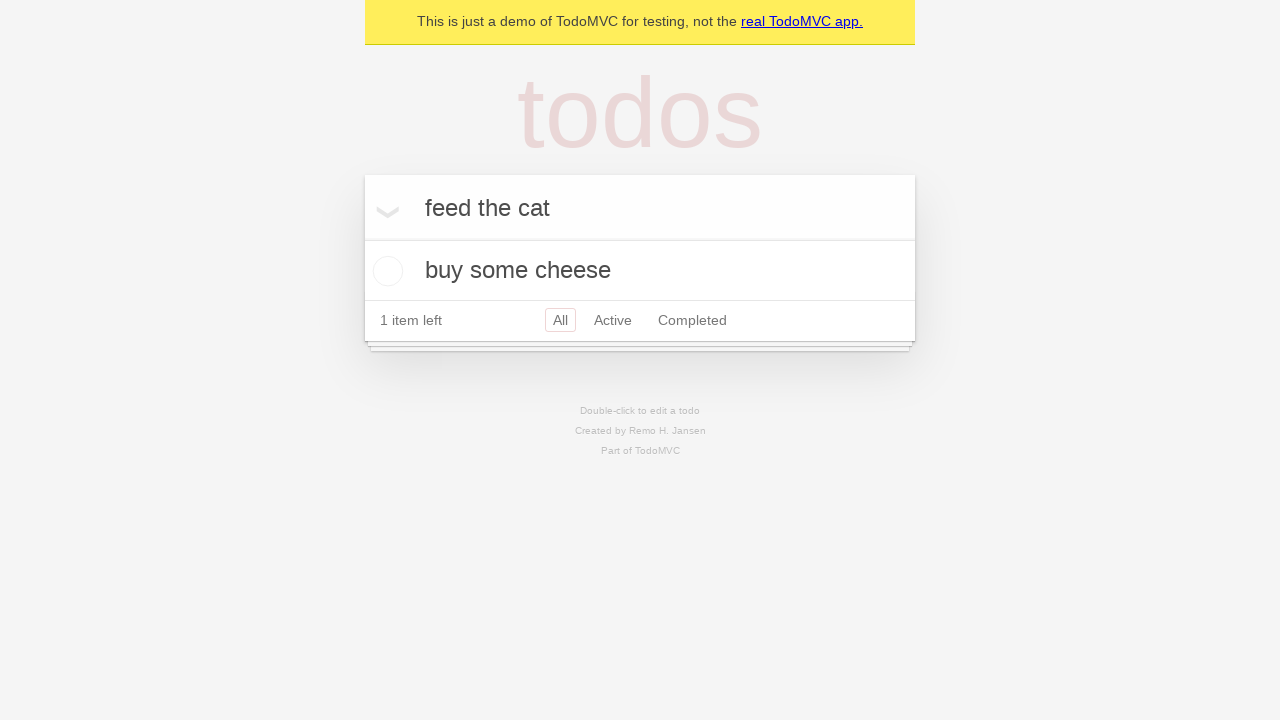

Pressed Enter to add second todo item on internal:attr=[placeholder="What needs to be done?"i]
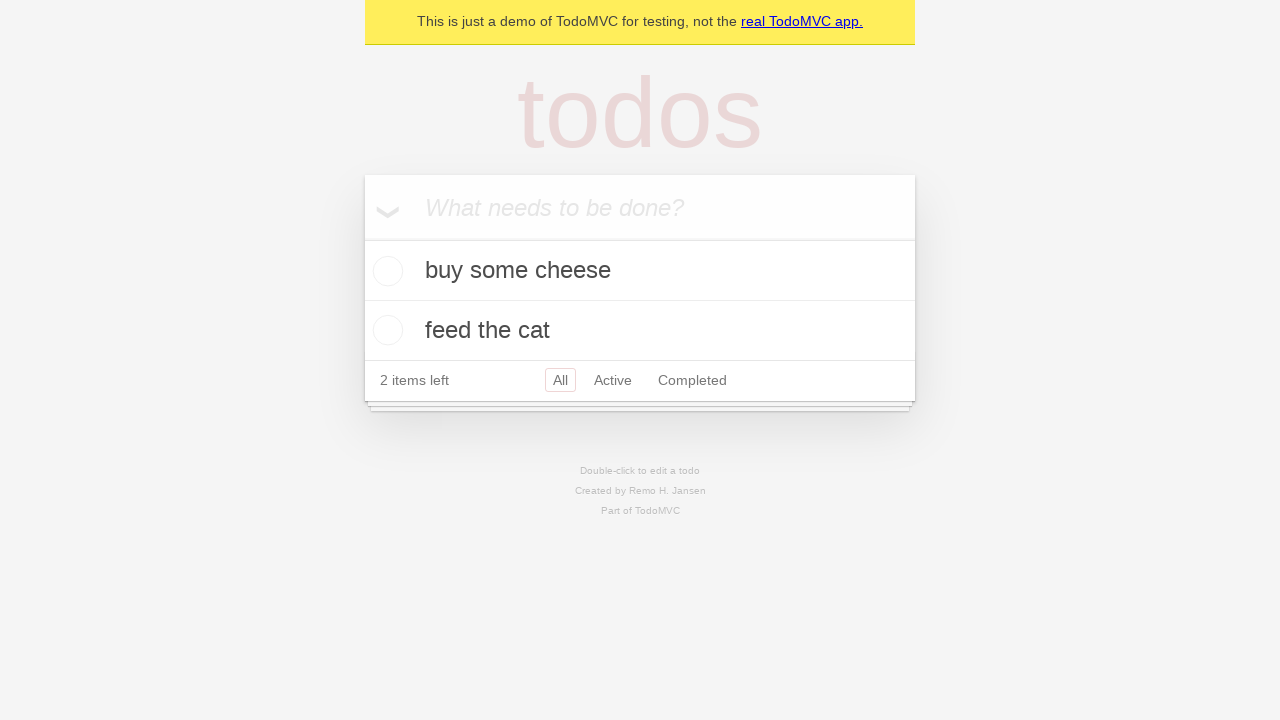

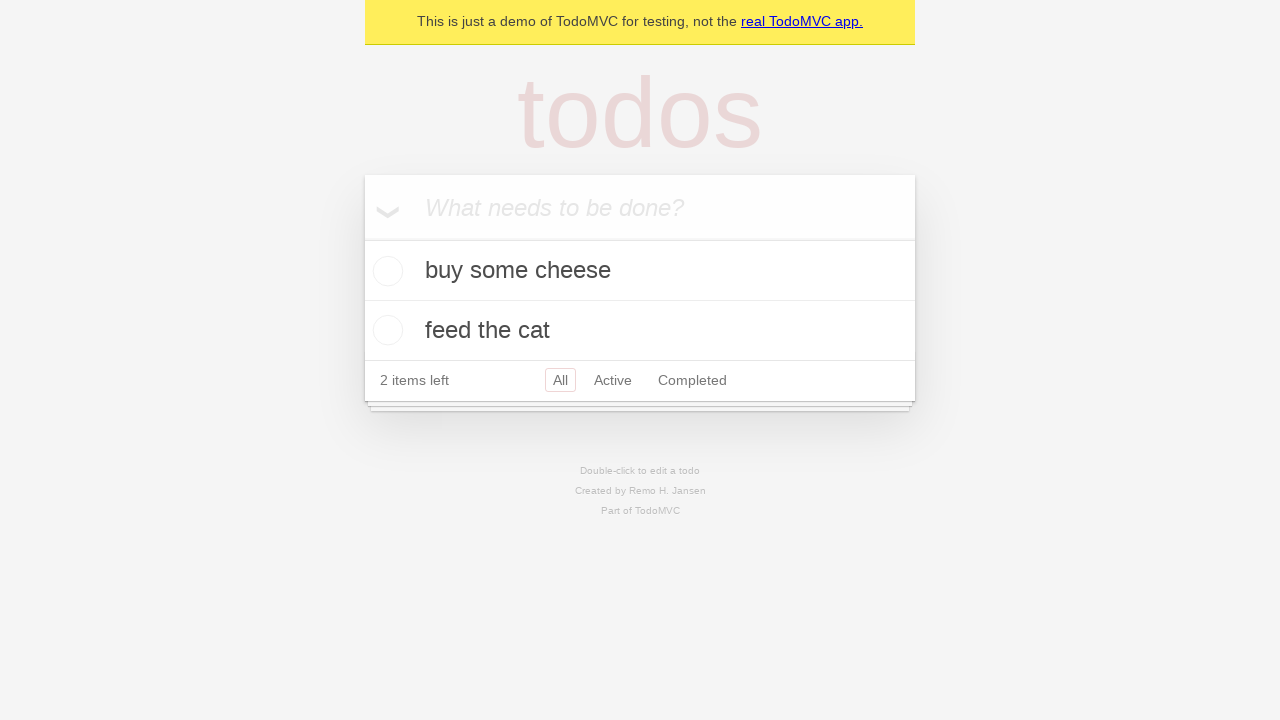